Reads two numbers from the page, calculates their sum, selects the result from a dropdown menu, and submits the form

Starting URL: https://suninjuly.github.io/selects1.html

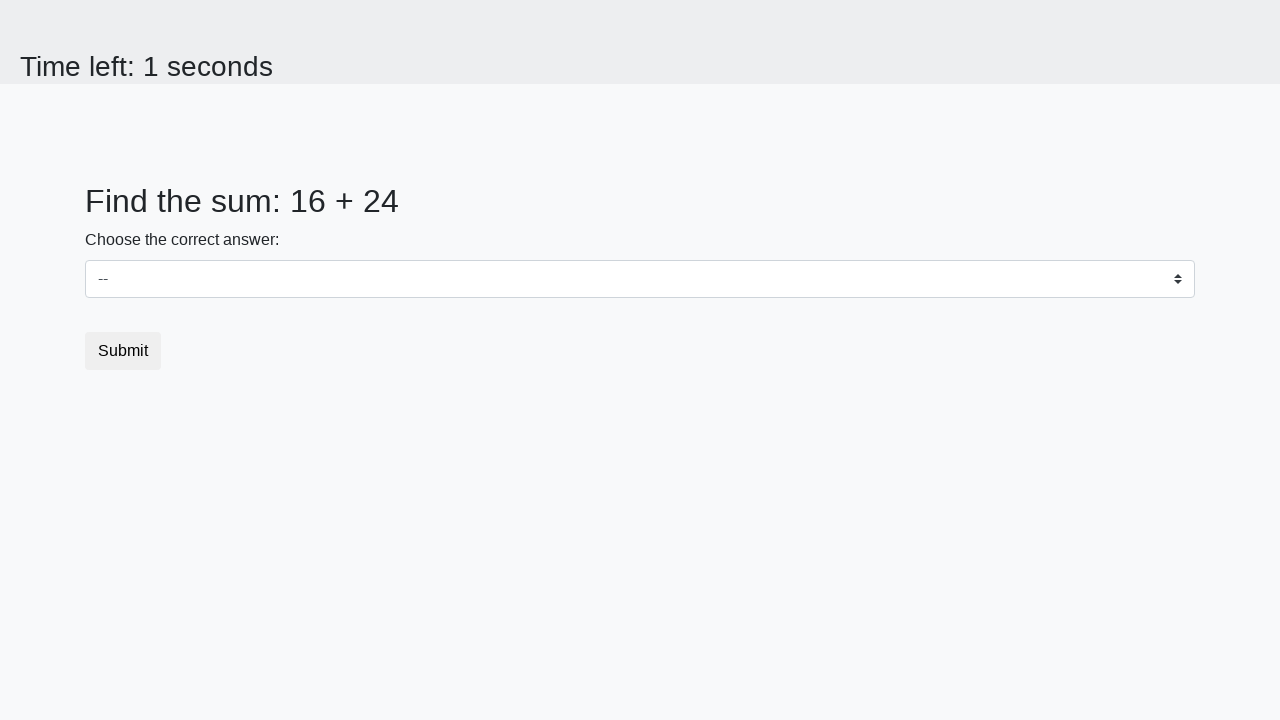

Navigated to the selects form page
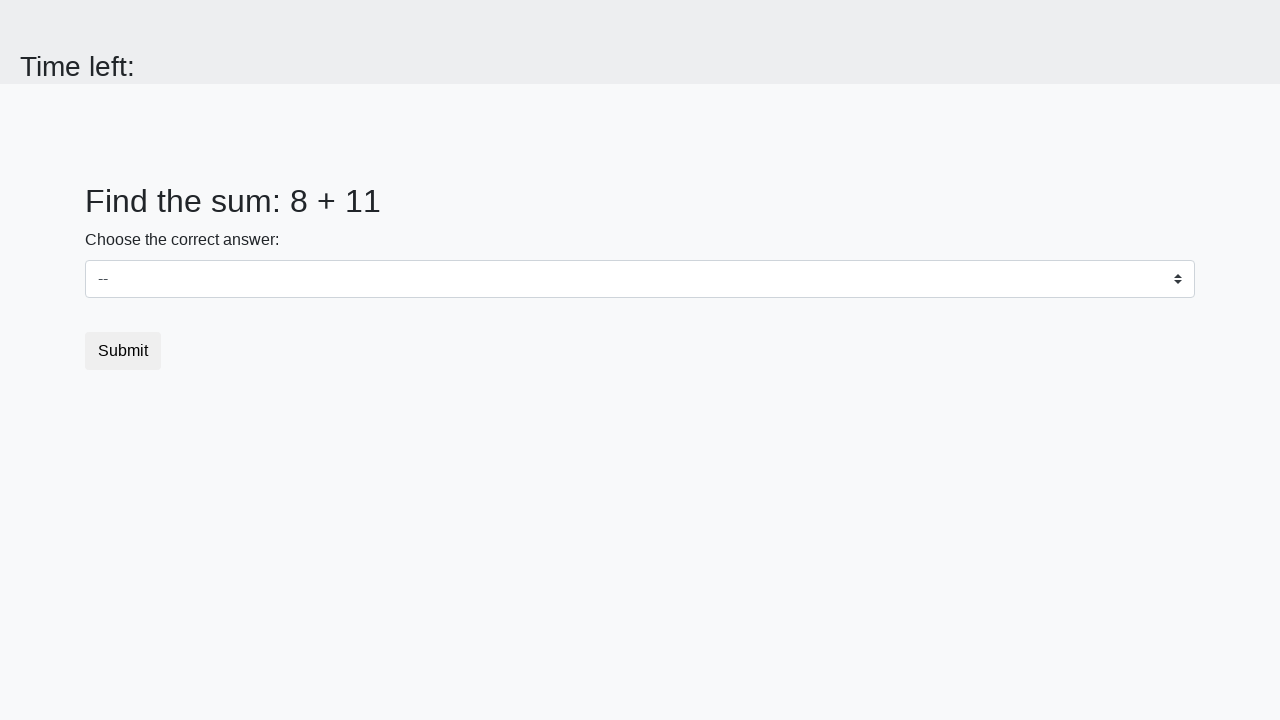

Read first number from page
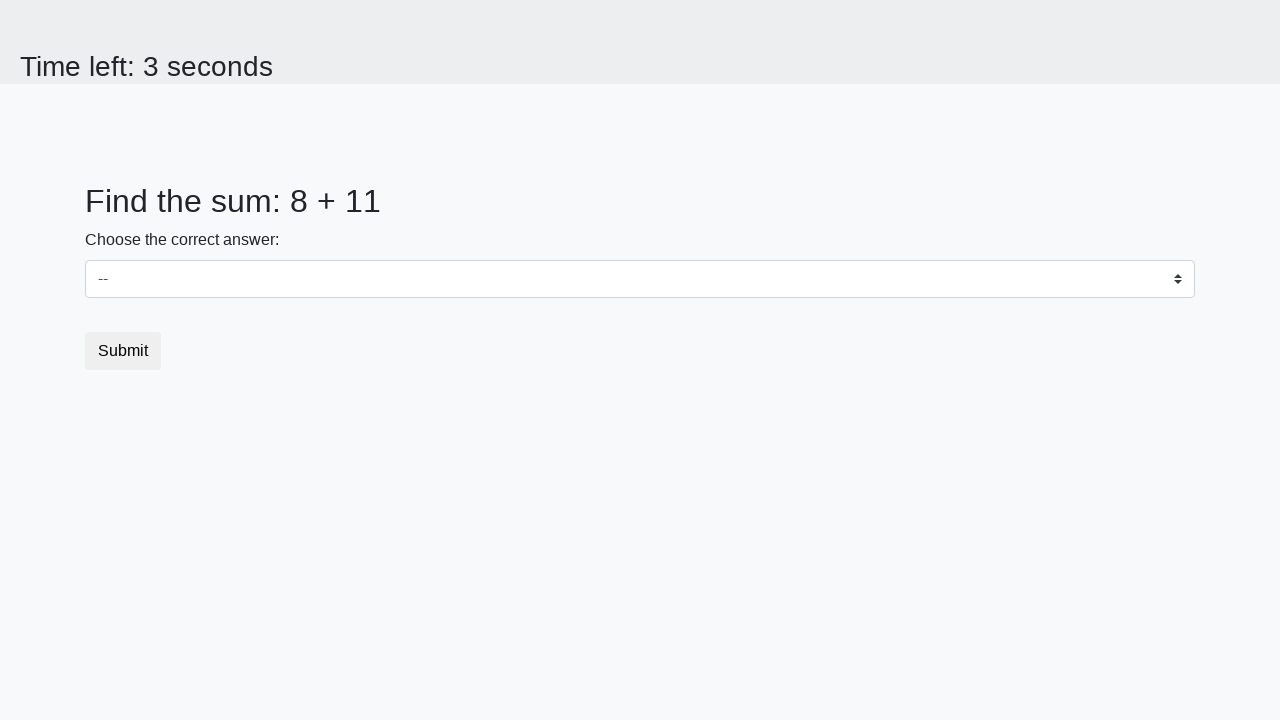

Read second number from page
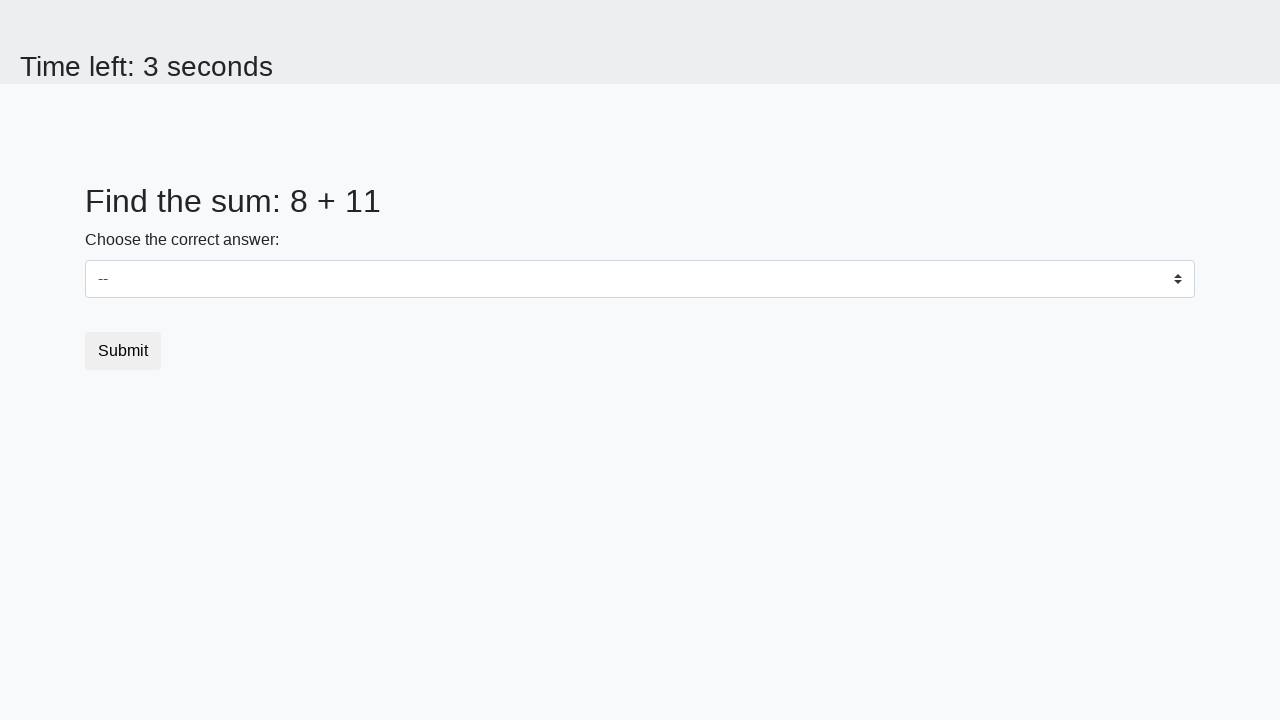

Calculated sum: 8 + 11 = 19
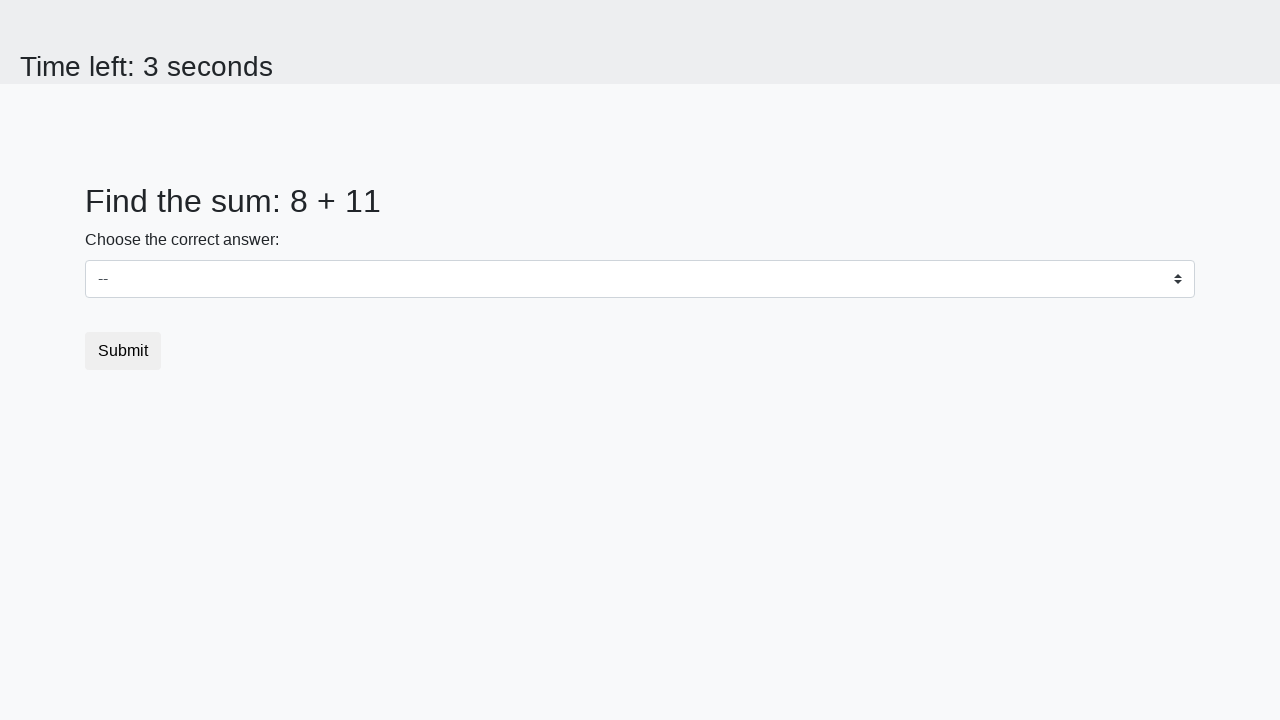

Selected 19 from dropdown menu on #dropdown
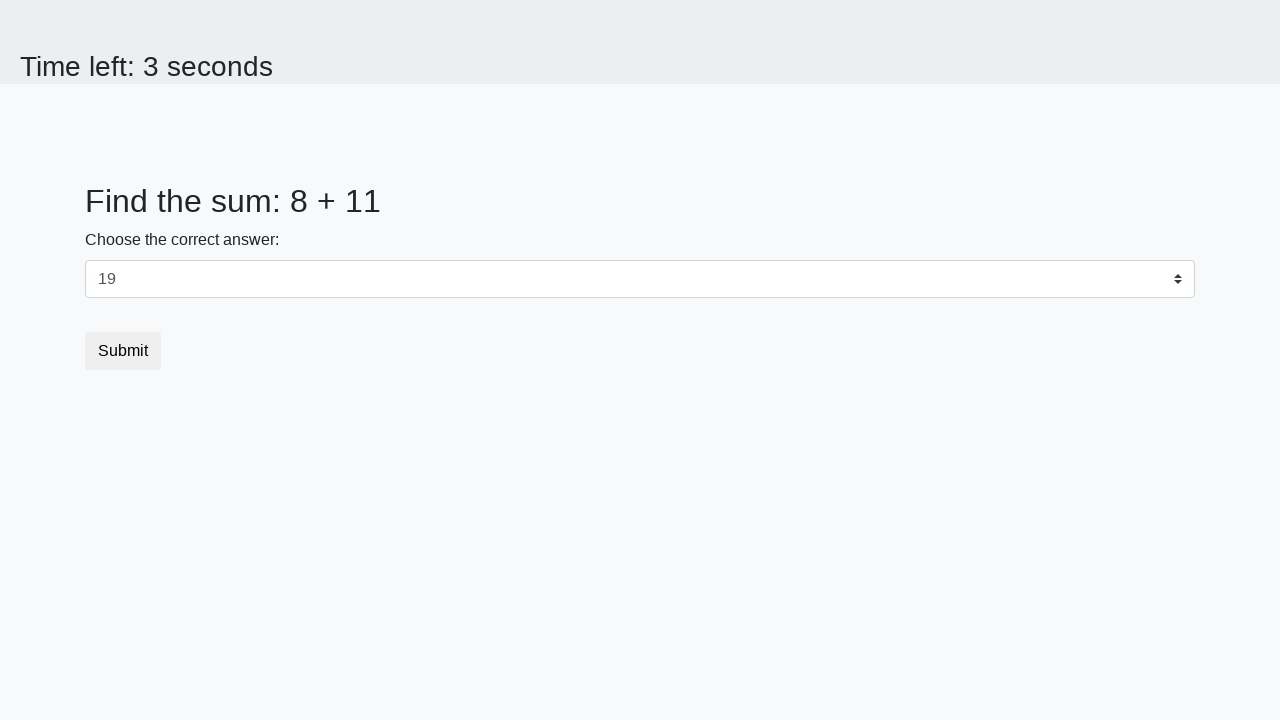

Clicked submit button to submit the form at (123, 351) on [type='submit']
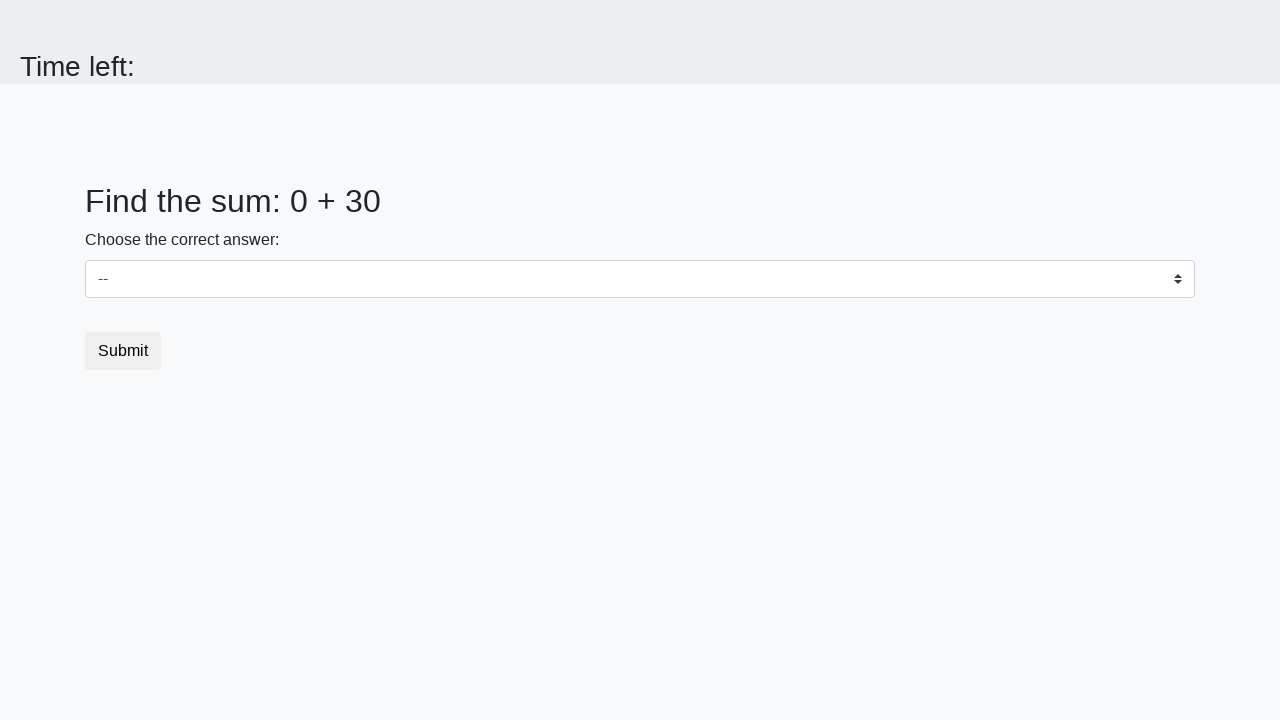

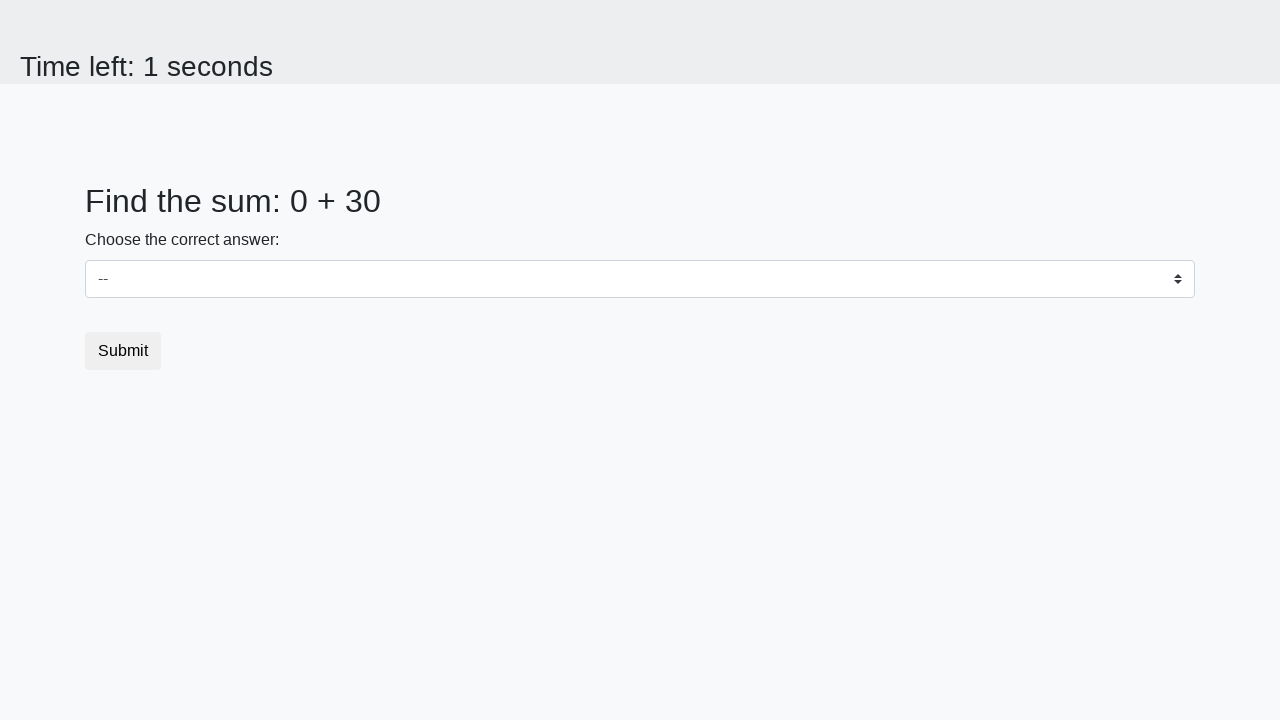